Tests an e-commerce vegetable shopping cart by adding multiple items (Tomato, Cucumber, Beans) to cart, proceeding to checkout, and applying a promo code

Starting URL: https://rahulshettyacademy.com/seleniumPractise/

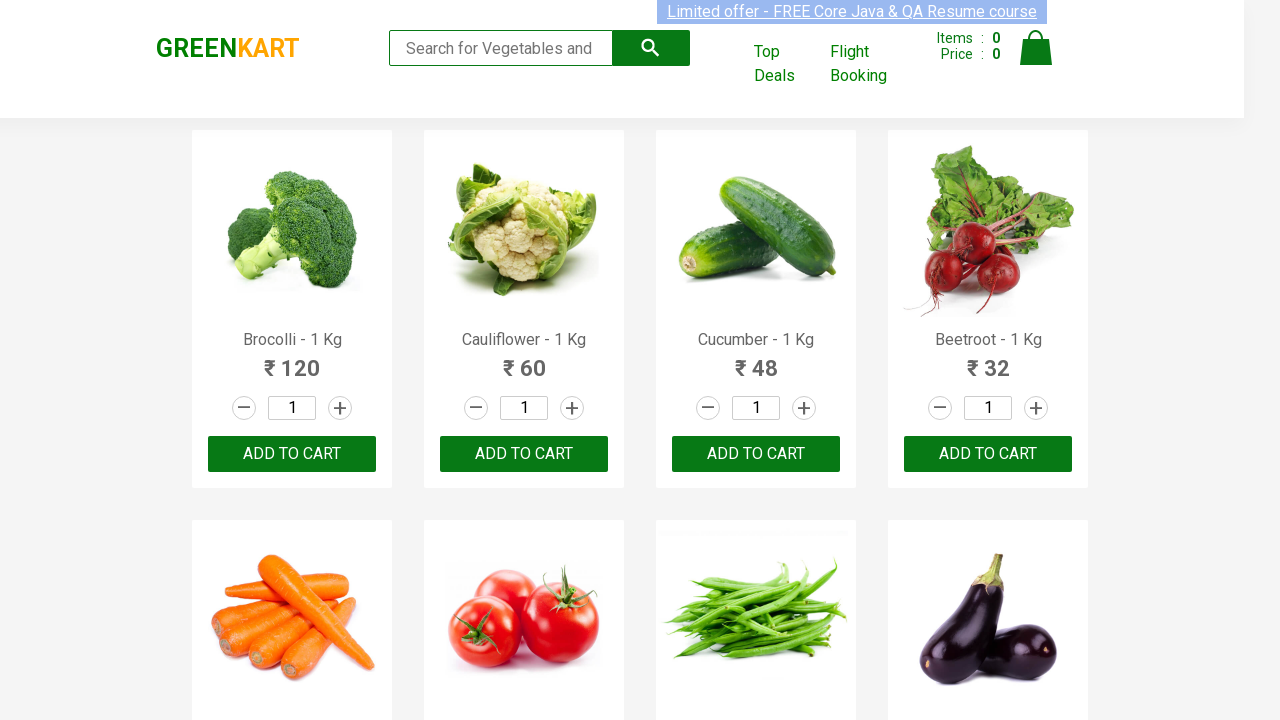

Retrieved all product name elements from the page
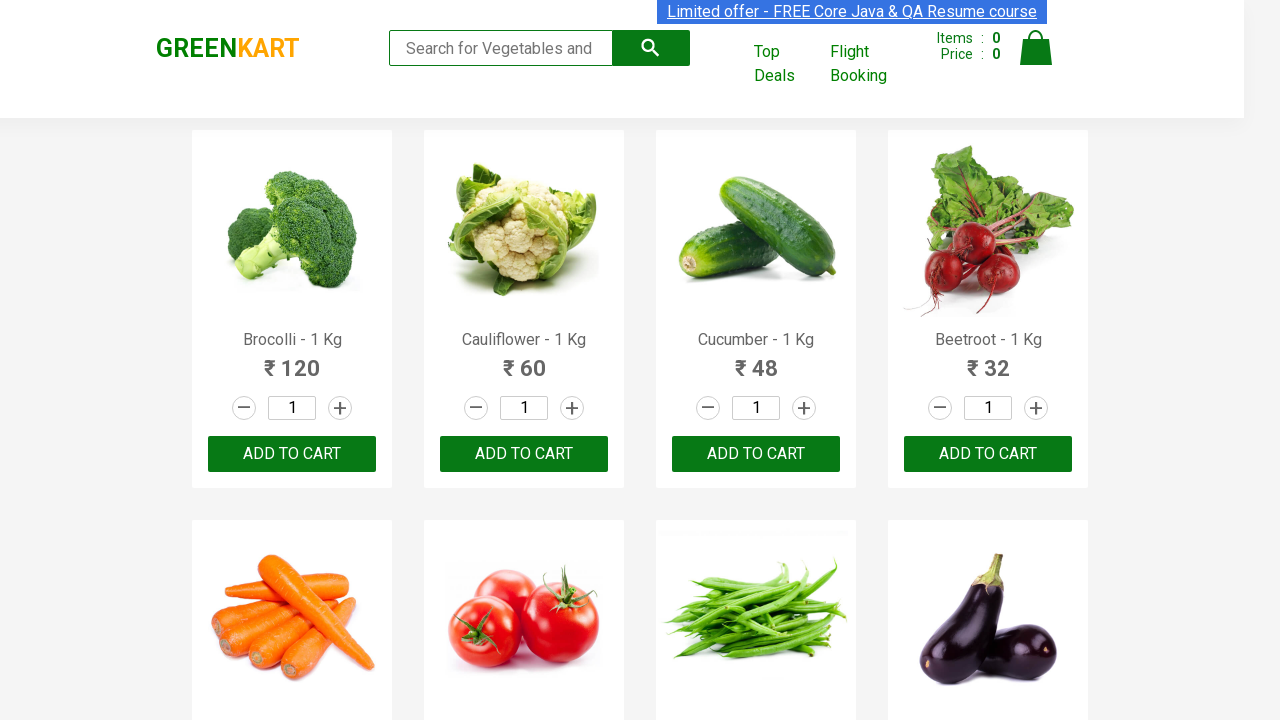

Added Cucumber to cart at (756, 454) on xpath=//div[@class='product-action']/button >> nth=2
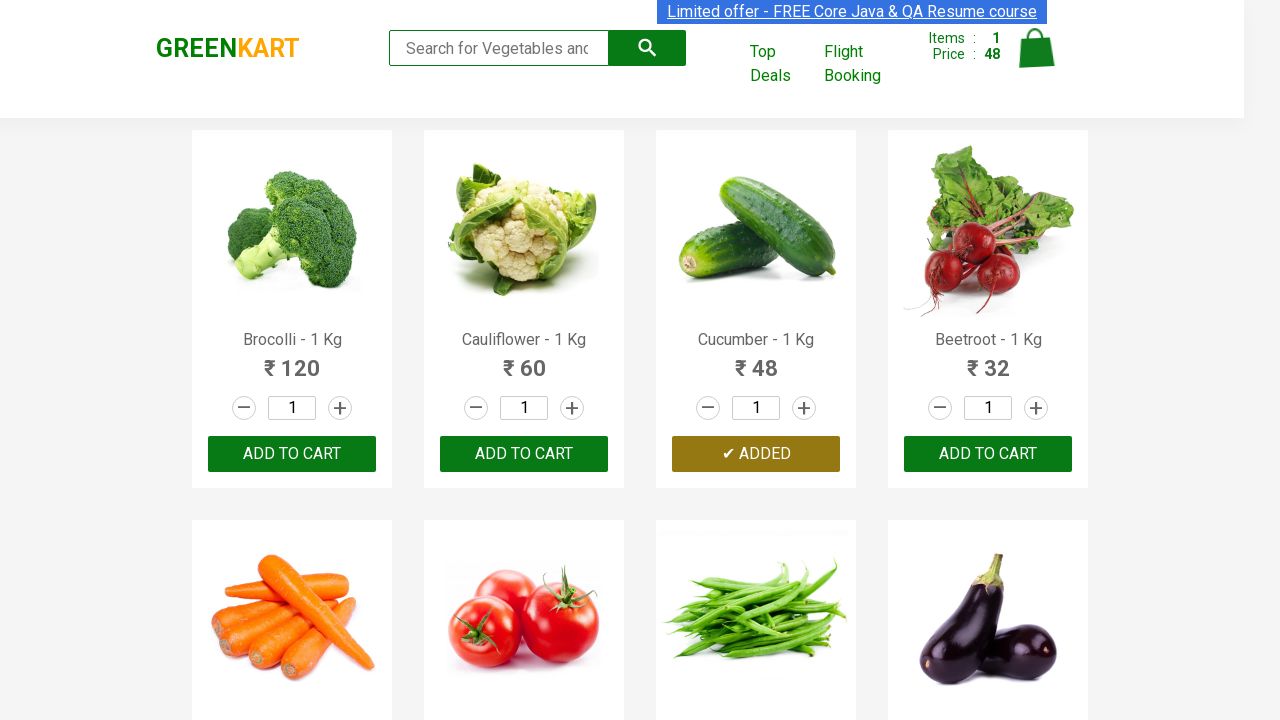

Added Tomato to cart at (524, 360) on xpath=//div[@class='product-action']/button >> nth=5
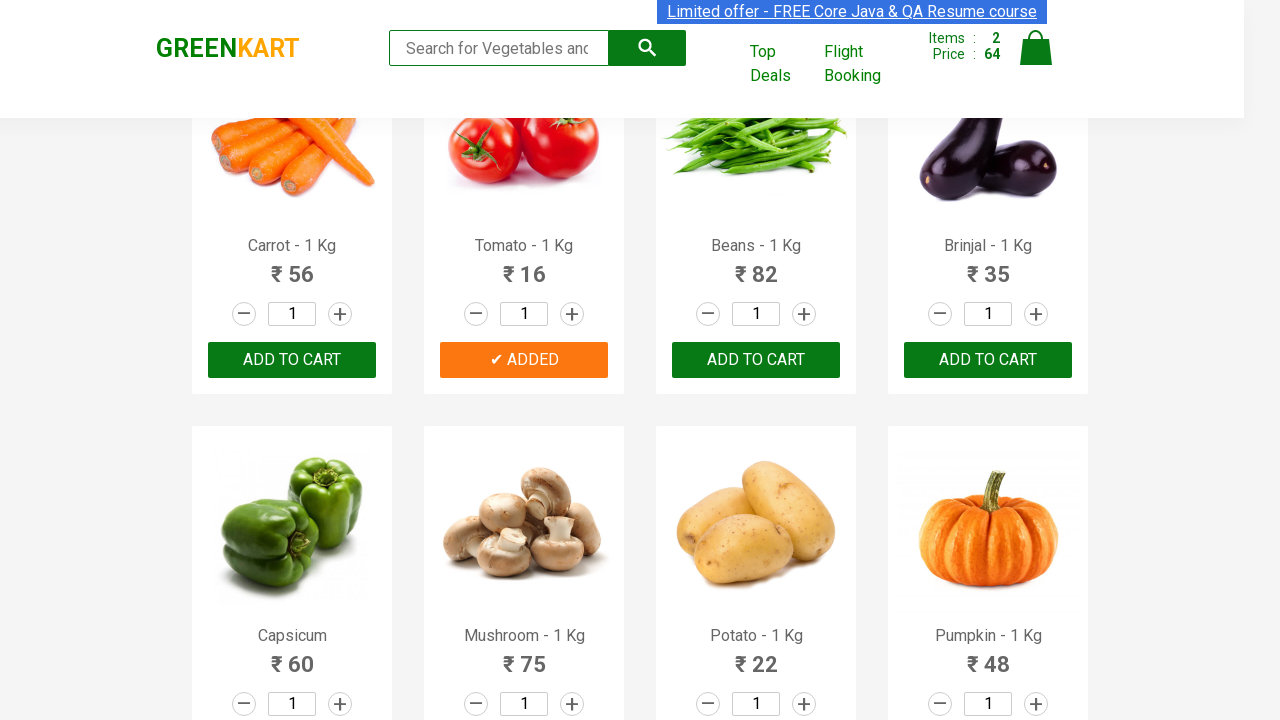

Added Beans to cart at (756, 360) on xpath=//div[@class='product-action']/button >> nth=6
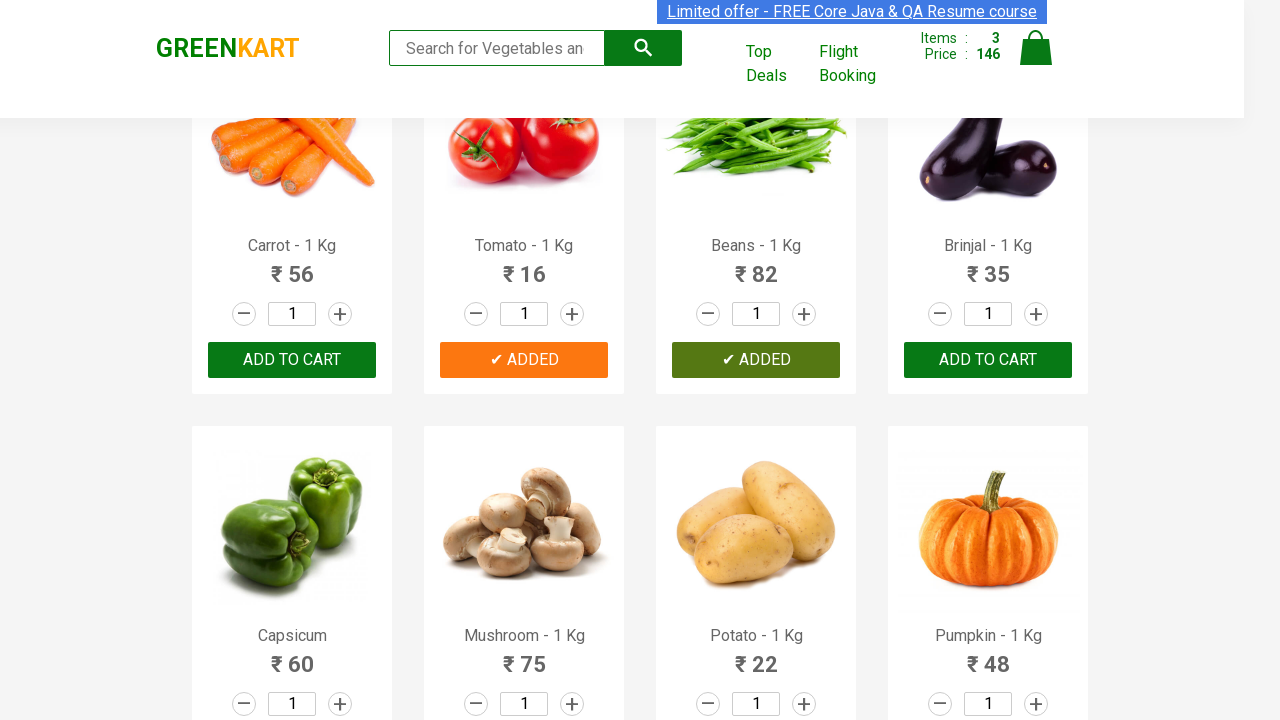

Clicked on cart icon to view shopping cart at (1036, 48) on a.cart-icon img
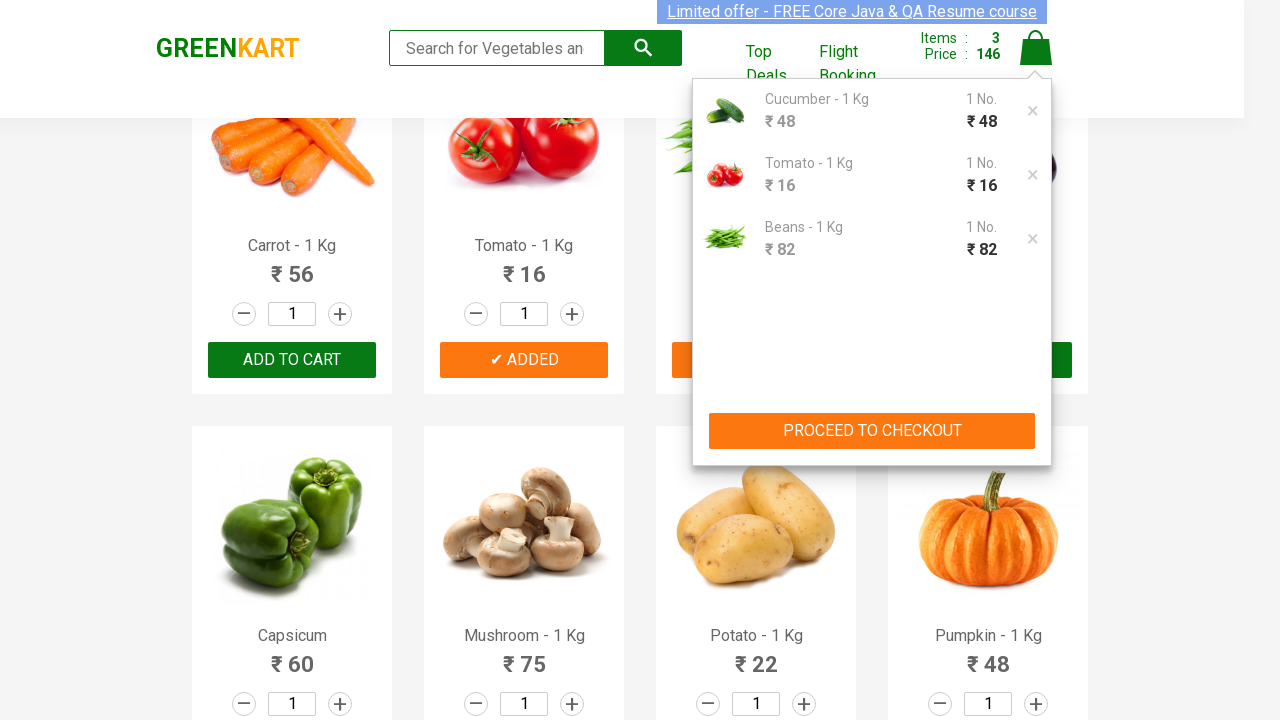

Clicked PROCEED TO CHECKOUT button at (872, 431) on xpath=//button[text()='PROCEED TO CHECKOUT']
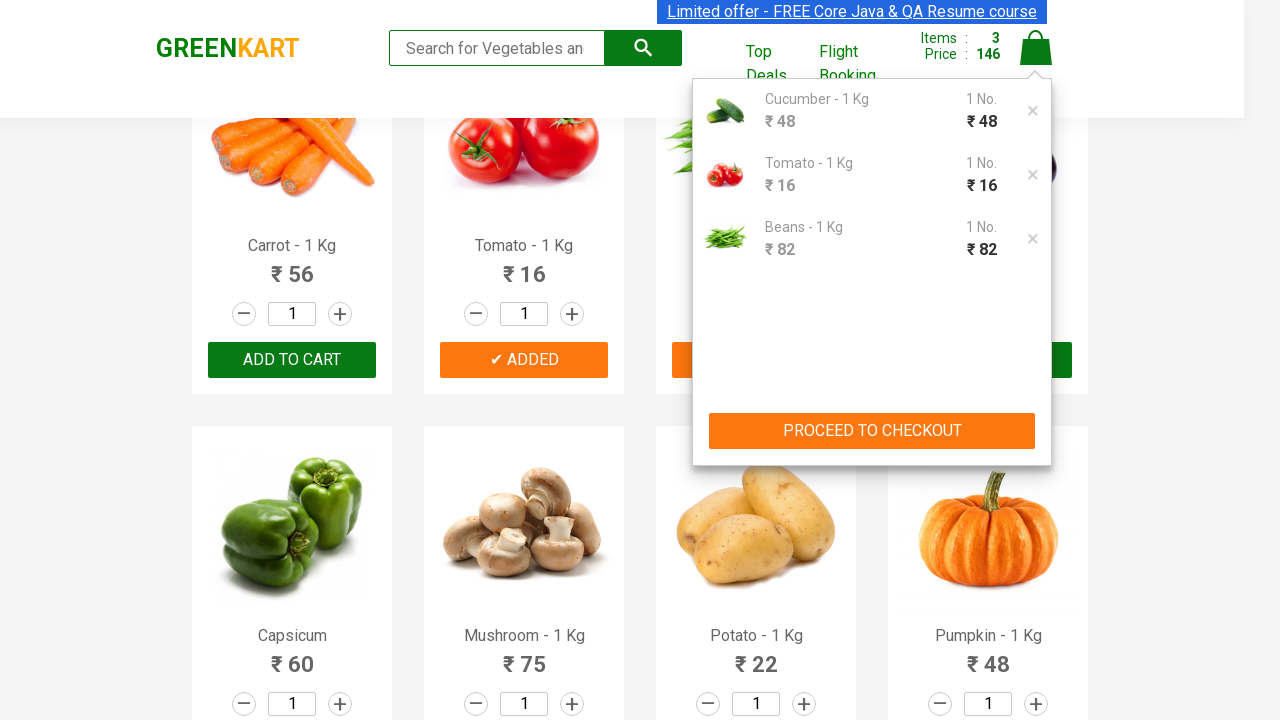

Entered promo code 'rahulshettyacademy' in promo code field on input.promoCode
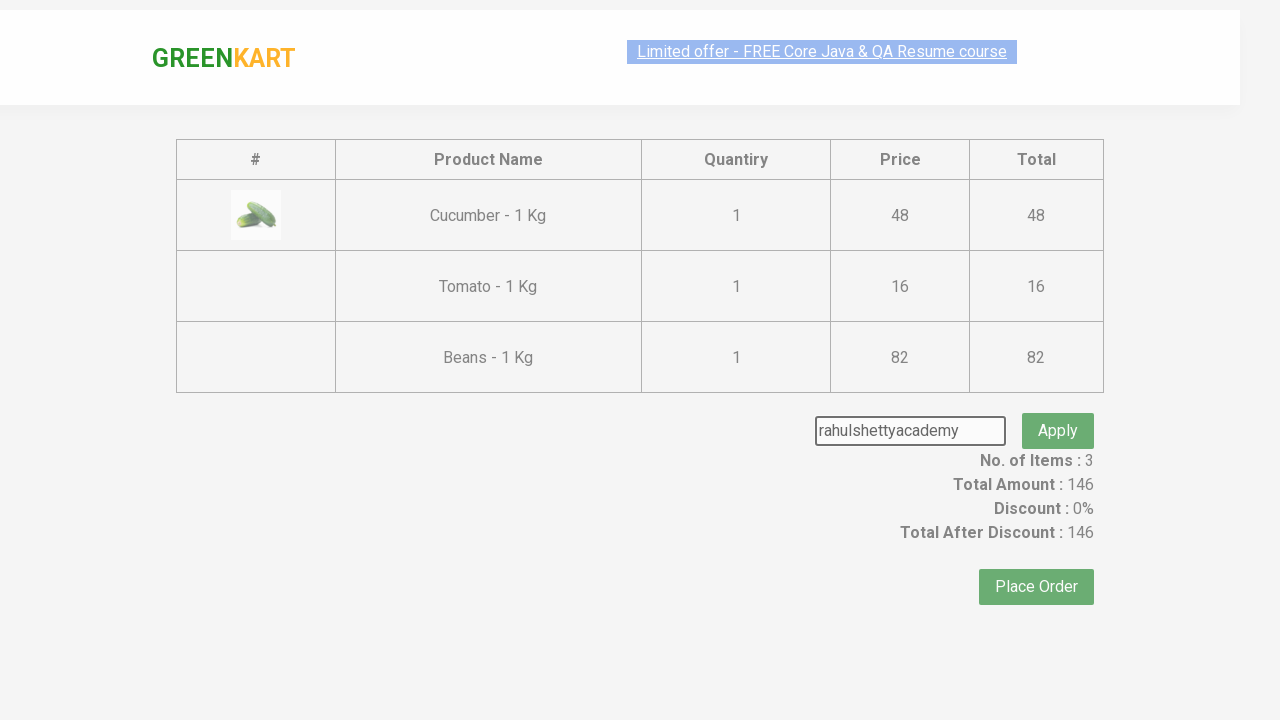

Clicked apply promo button at (1058, 406) on button.promoBtn
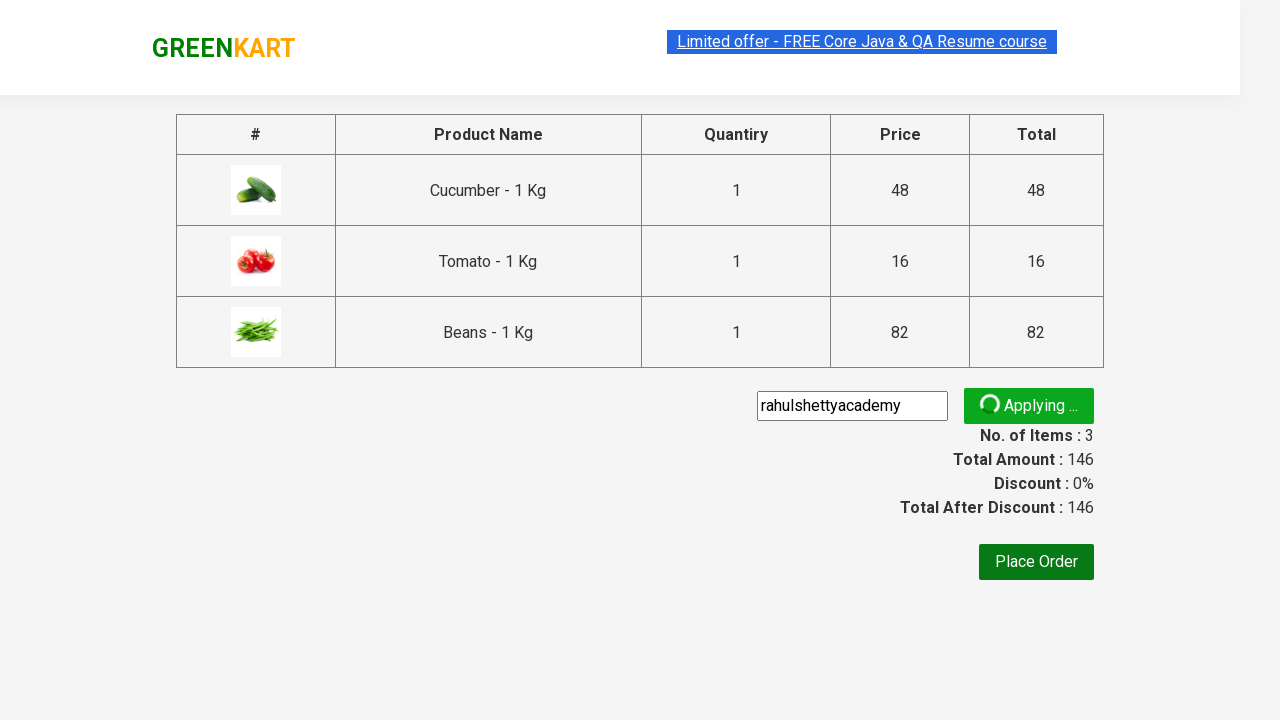

Promo code confirmation message became visible
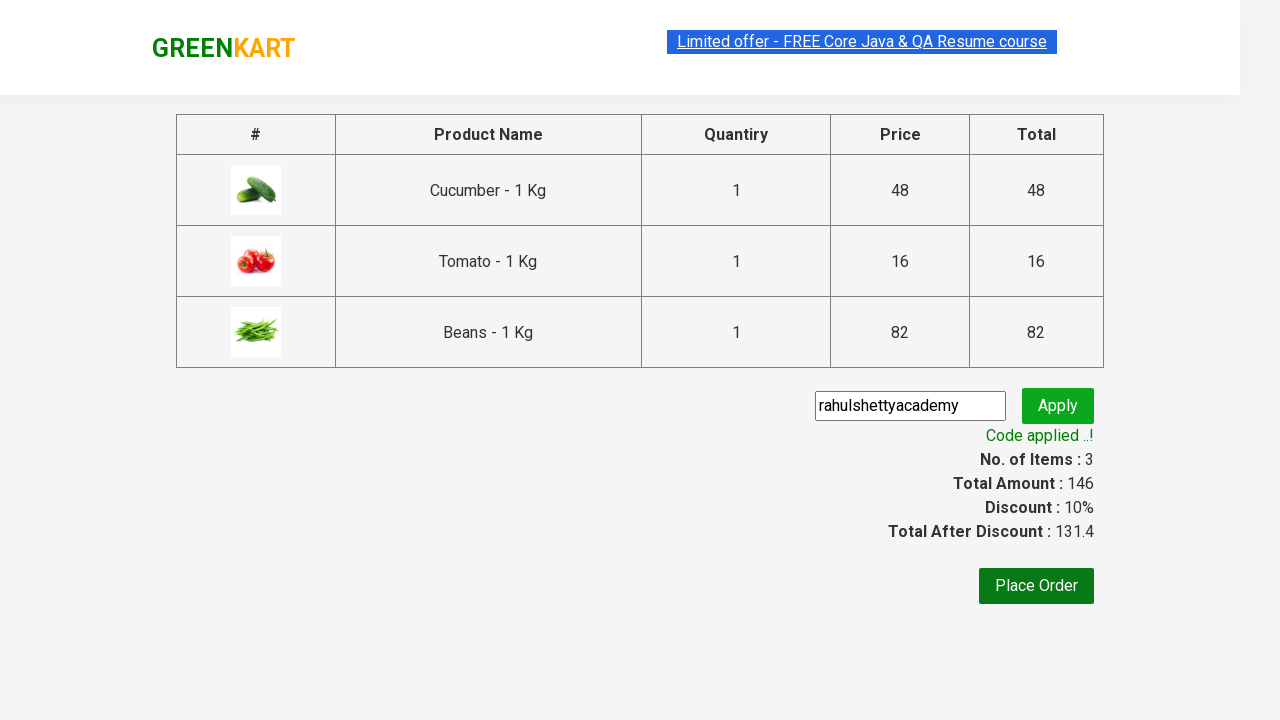

Retrieved promo info text: 'Code applied ..!'
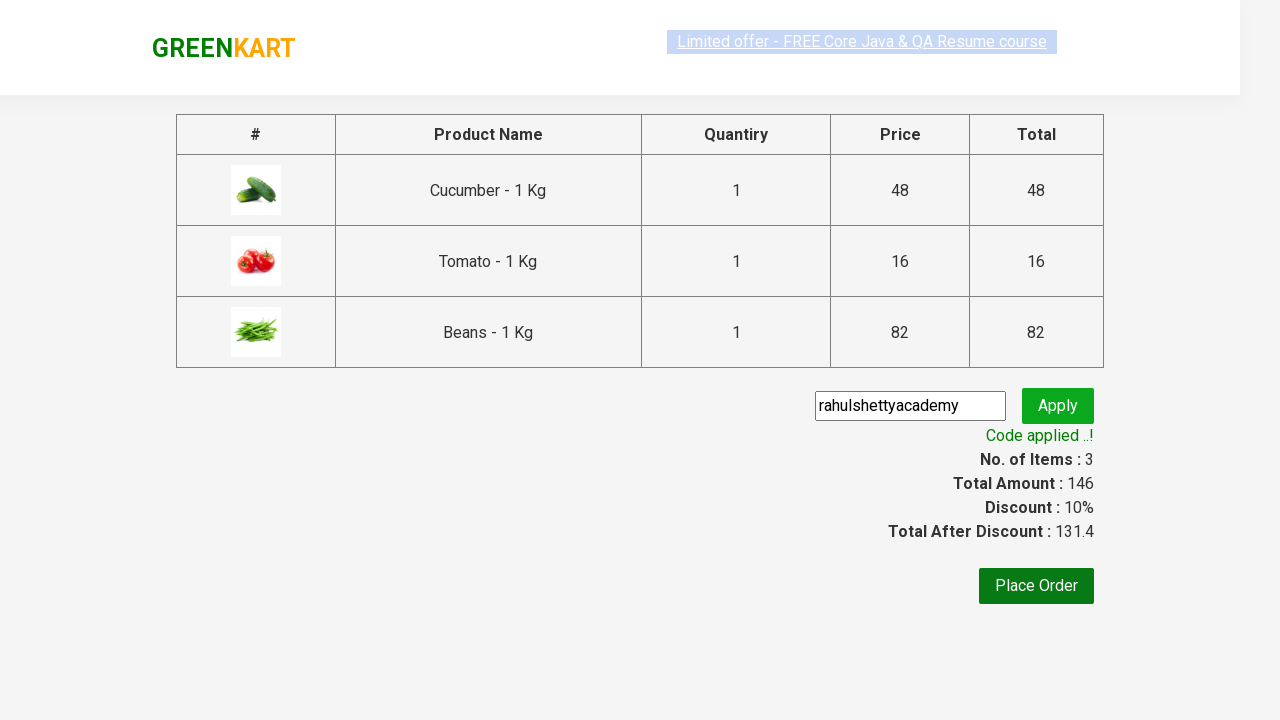

Verified promo code was successfully applied
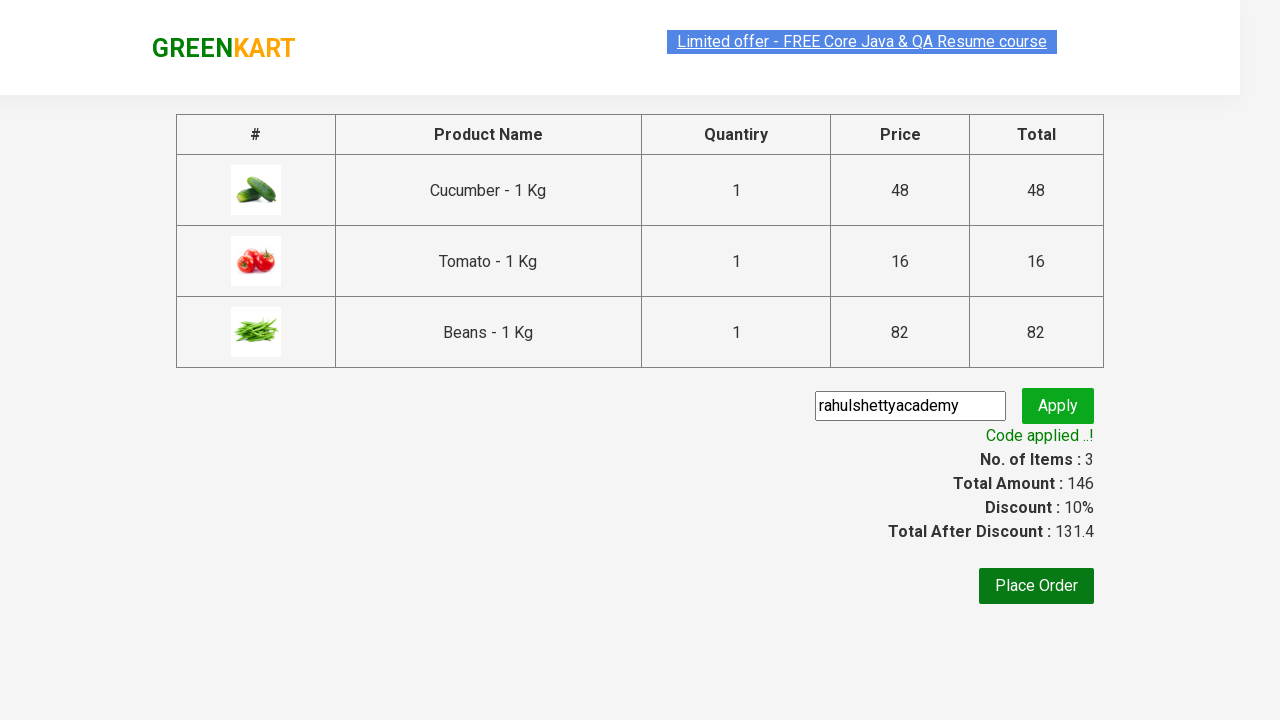

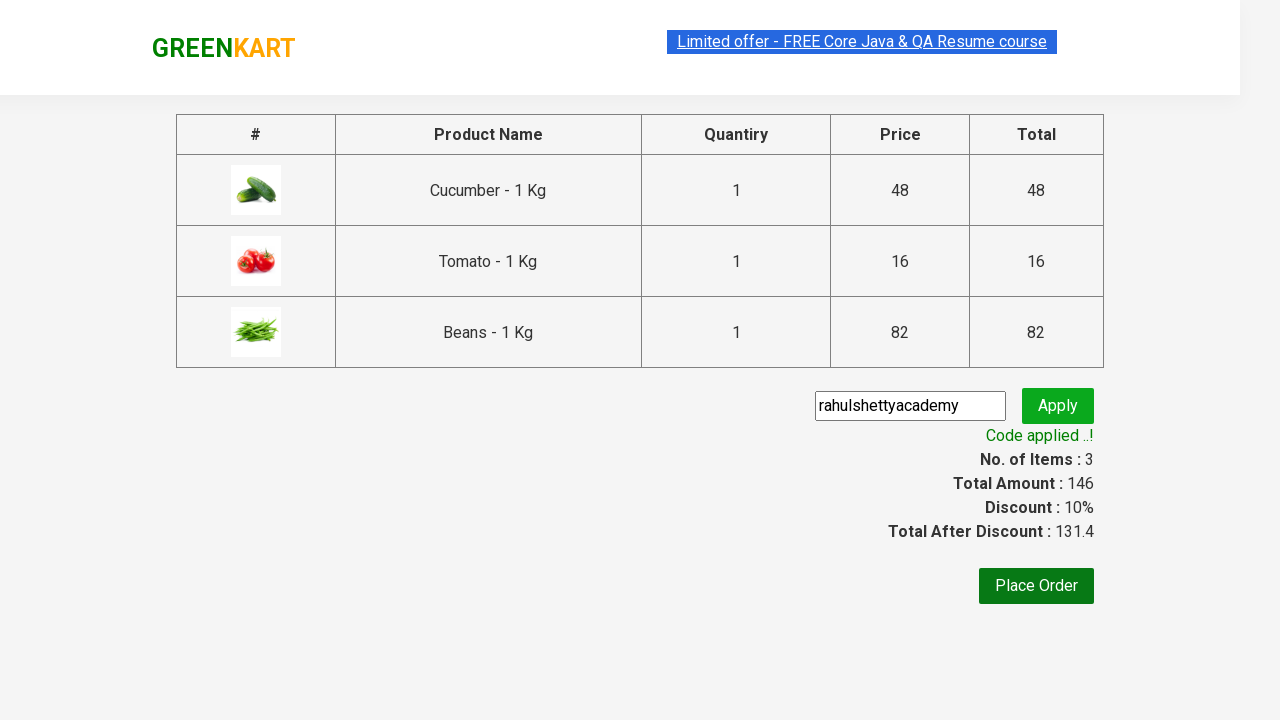